Tests the filter/sort functionality on Salesforce's customer success stories page by clicking through multiple filter category options sequentially.

Starting URL: https://www.salesforce.com/in/customer-success-stories/

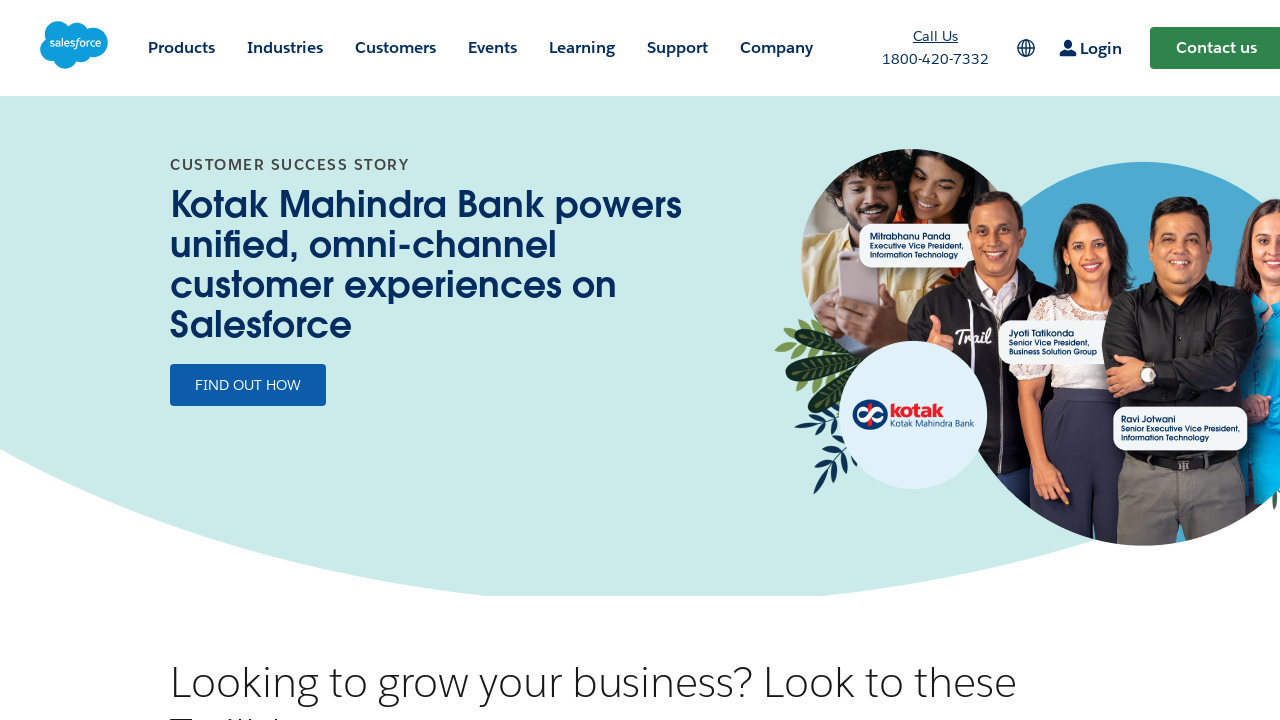

Scrolled down 100 pixels to ensure filter elements are visible
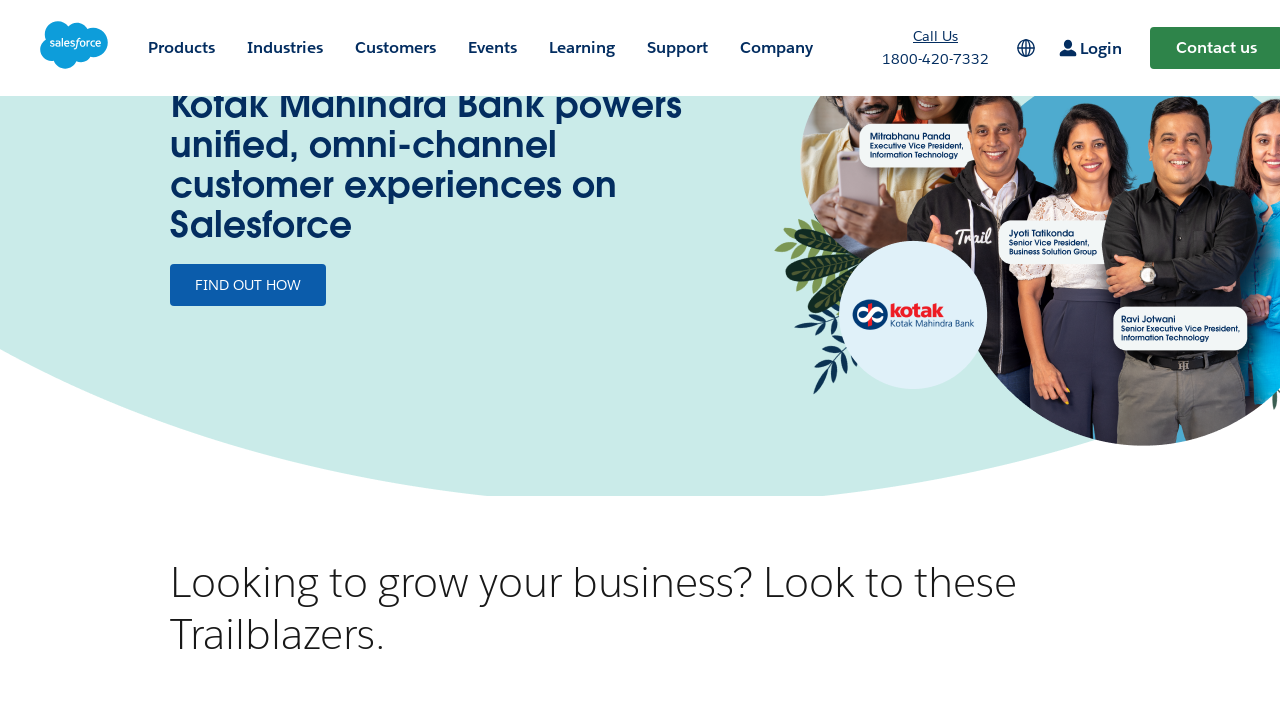

Filter section loaded and is available
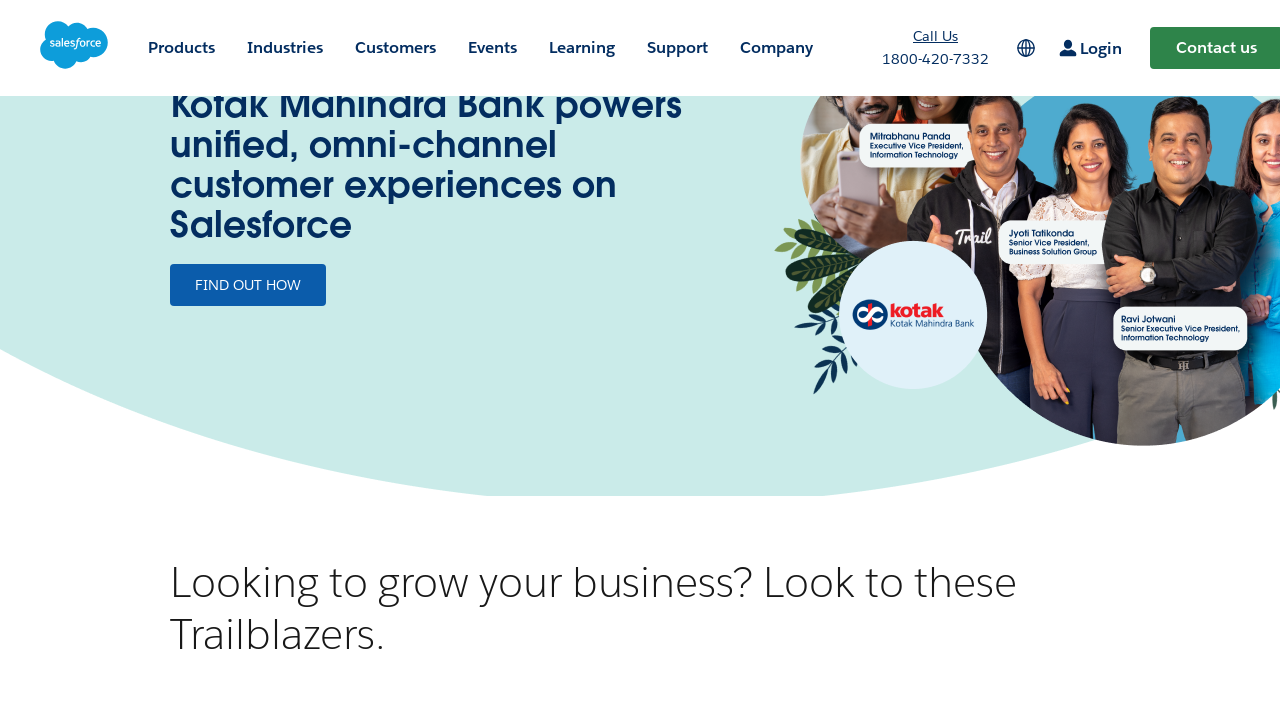

Clicked first filter category option at (200, 357) on div.filter-category-sub li:nth-child(1) label
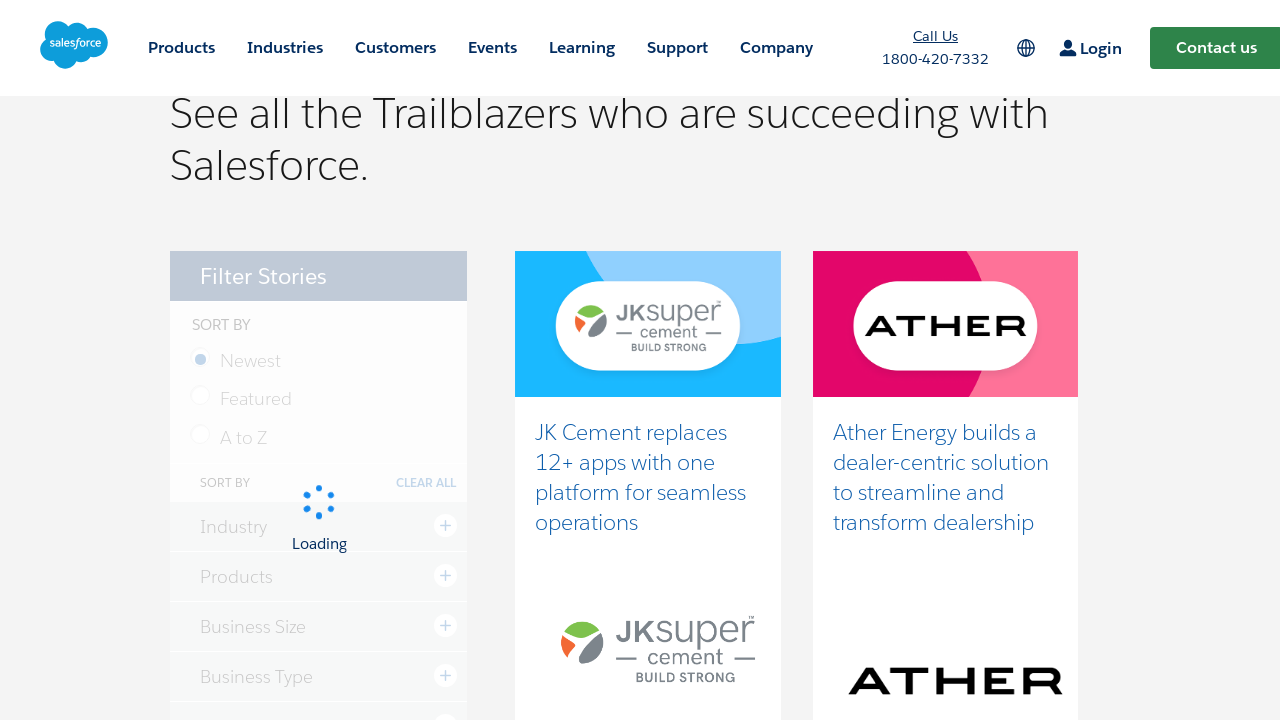

Waited 3 seconds for first filter to apply
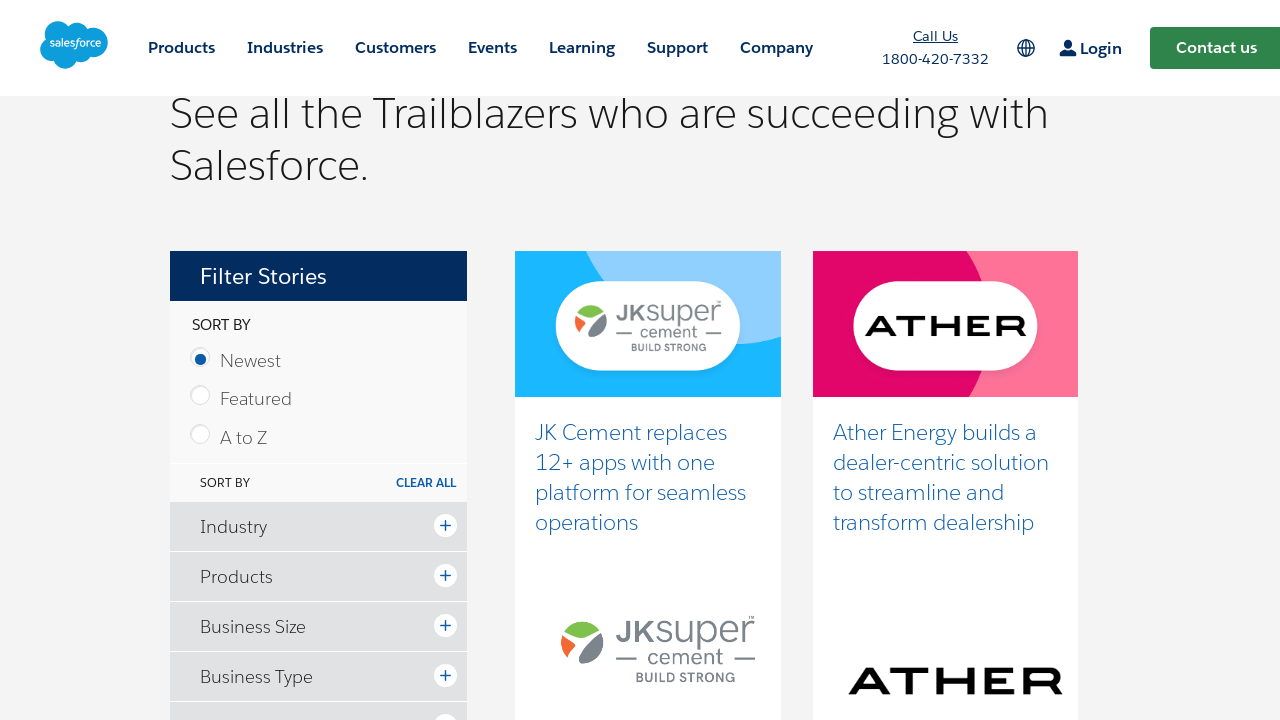

Clicked second filter category option at (200, 395) on div.filter-category-sub li:nth-child(2) label
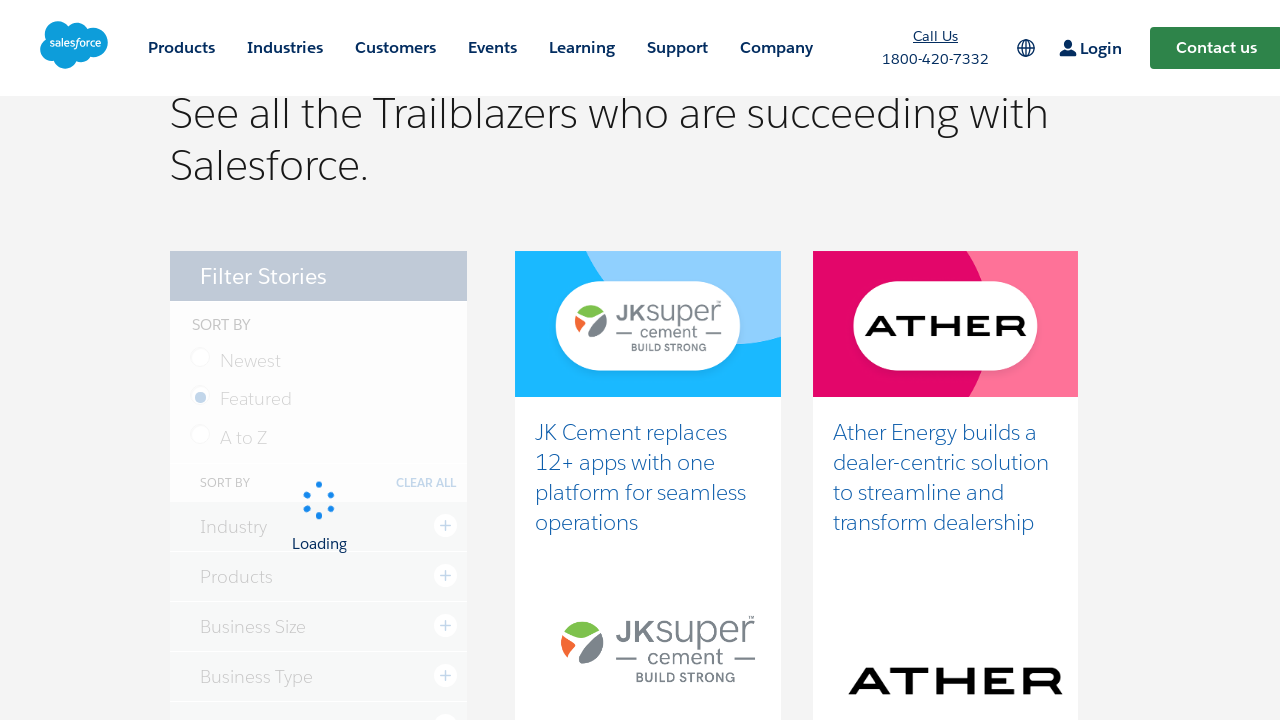

Waited 3 seconds for second filter to apply
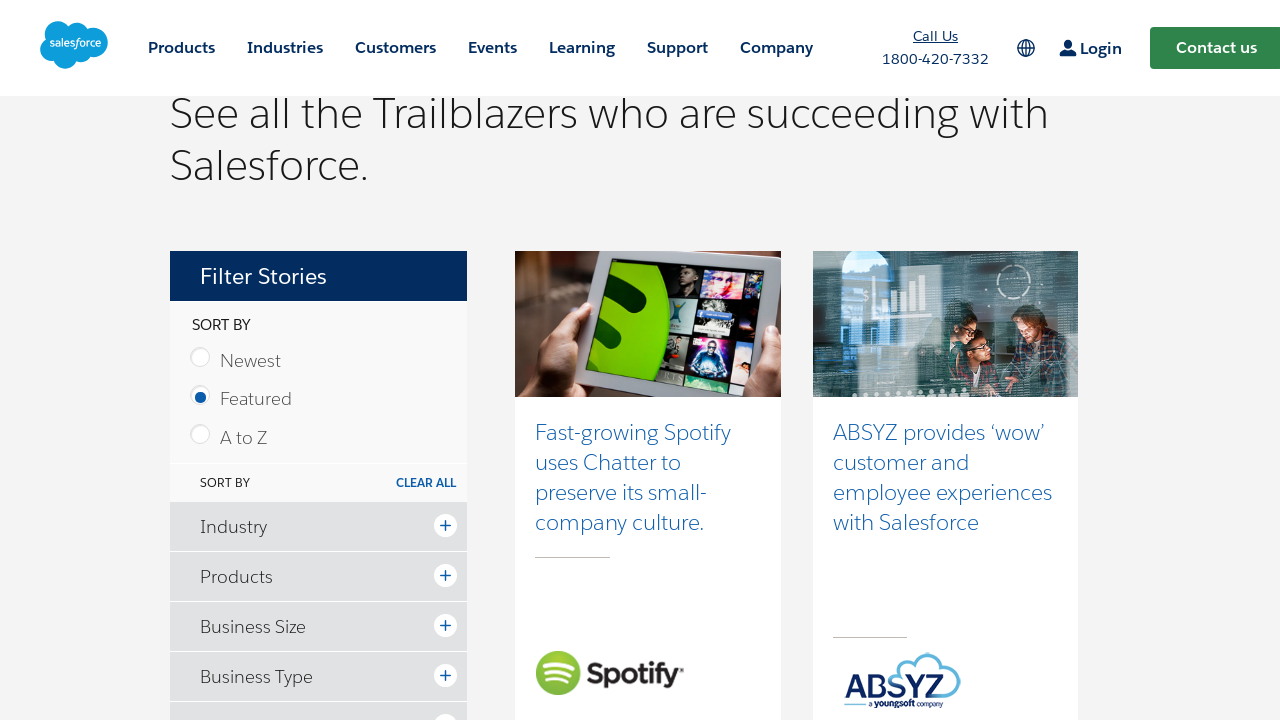

Clicked third filter category option at (200, 434) on div.filter-category-sub li:nth-child(3) label
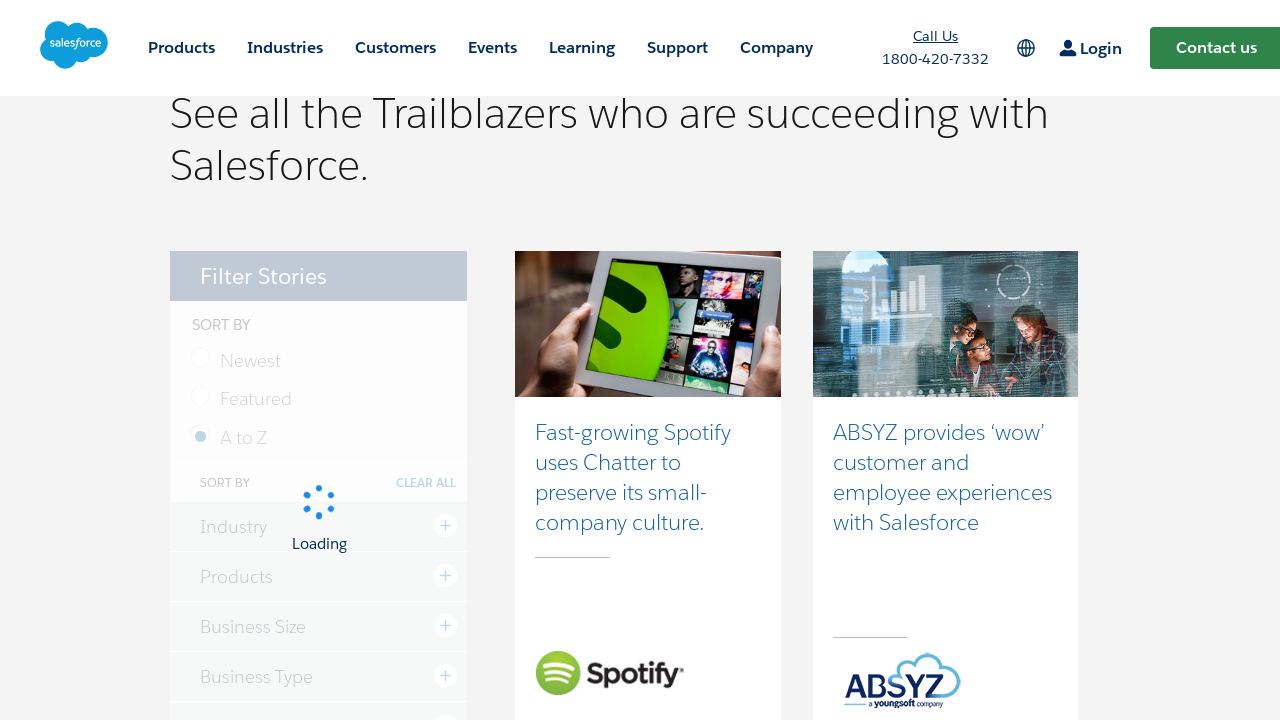

Waited 3 seconds for third filter to apply
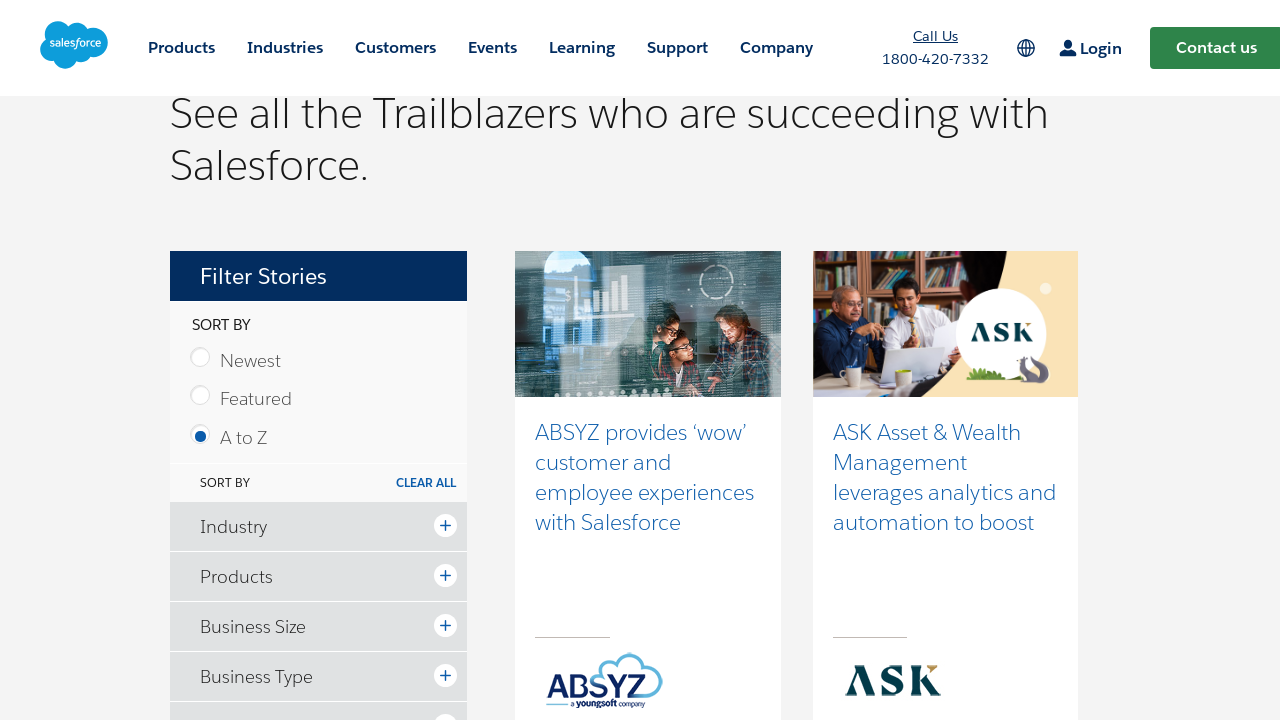

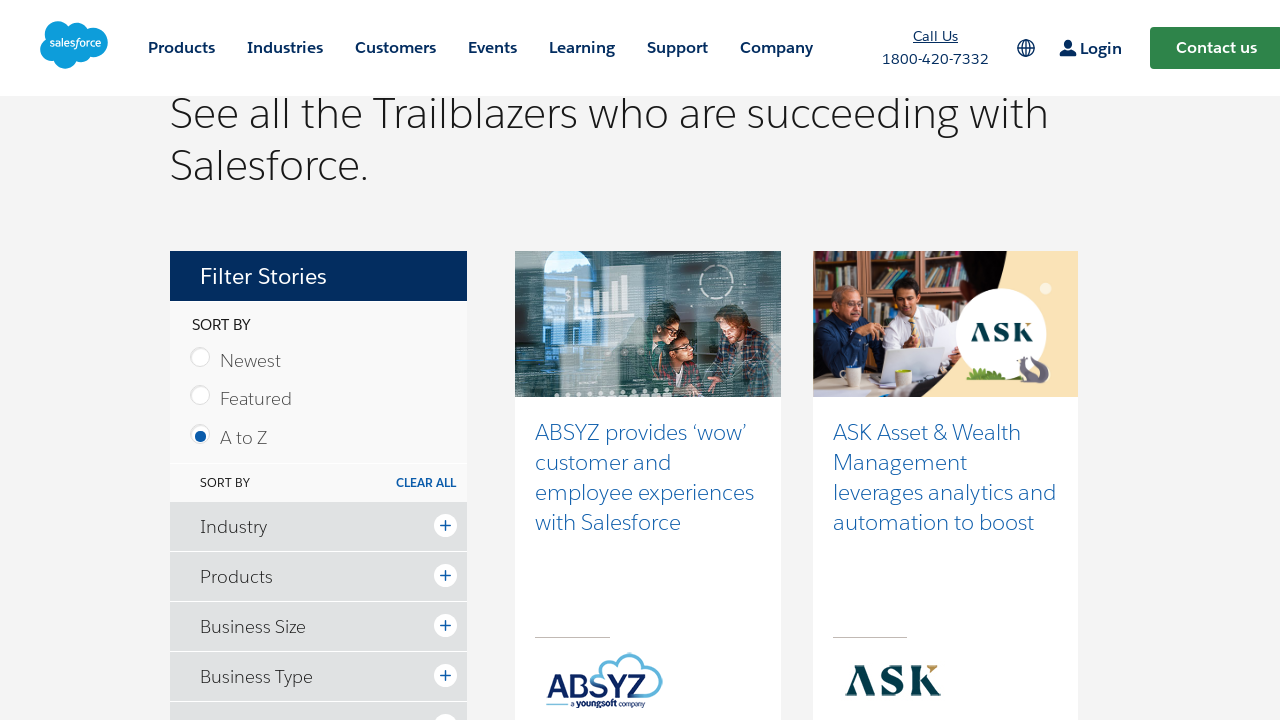